Tests hover functionality by moving cursor over user images to reveal hidden information

Starting URL: https://the-internet.herokuapp.com/hovers

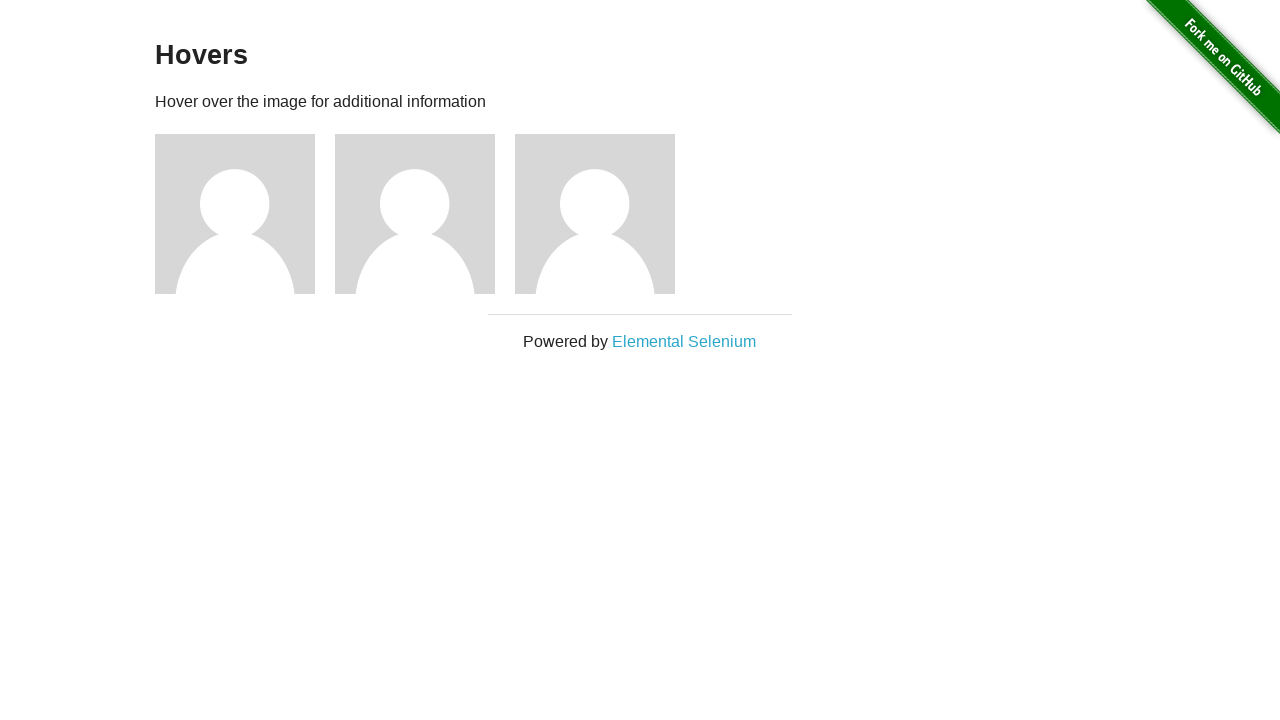

Hovered over first user image to reveal hidden information at (235, 214) on xpath=//*[@id='content']/div/div[1]/img
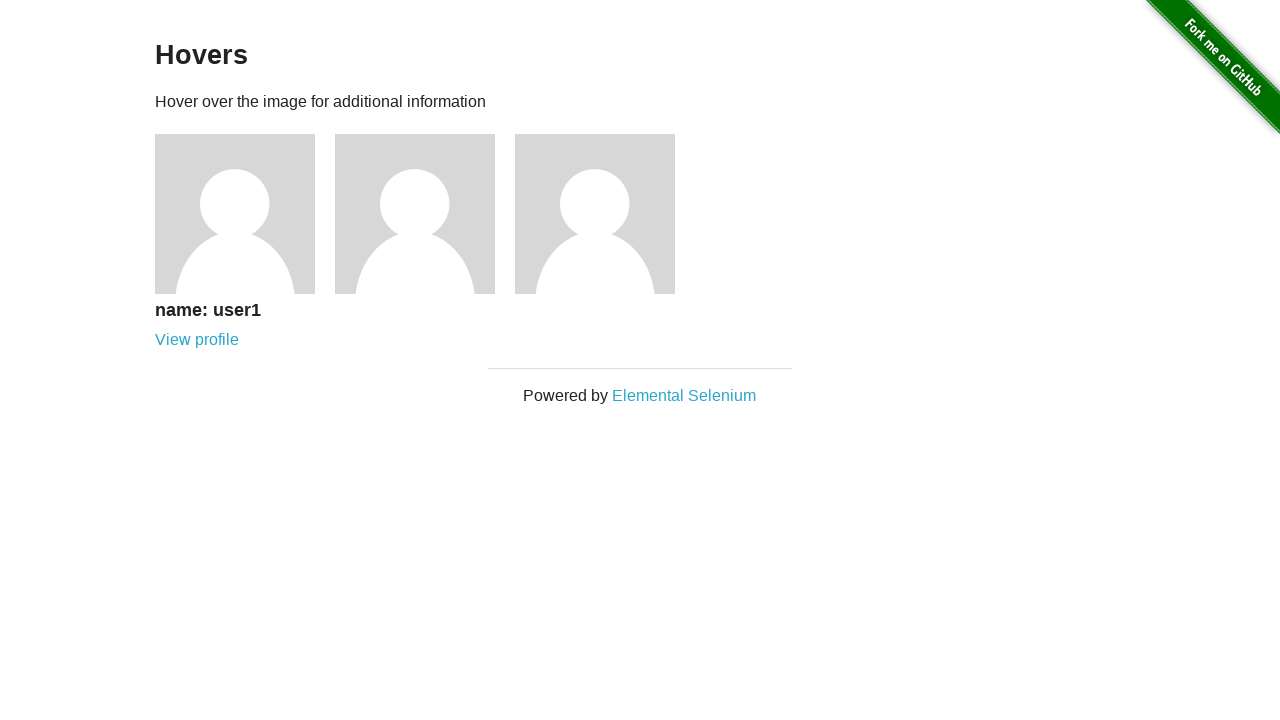

User information appeared after hovering on first image
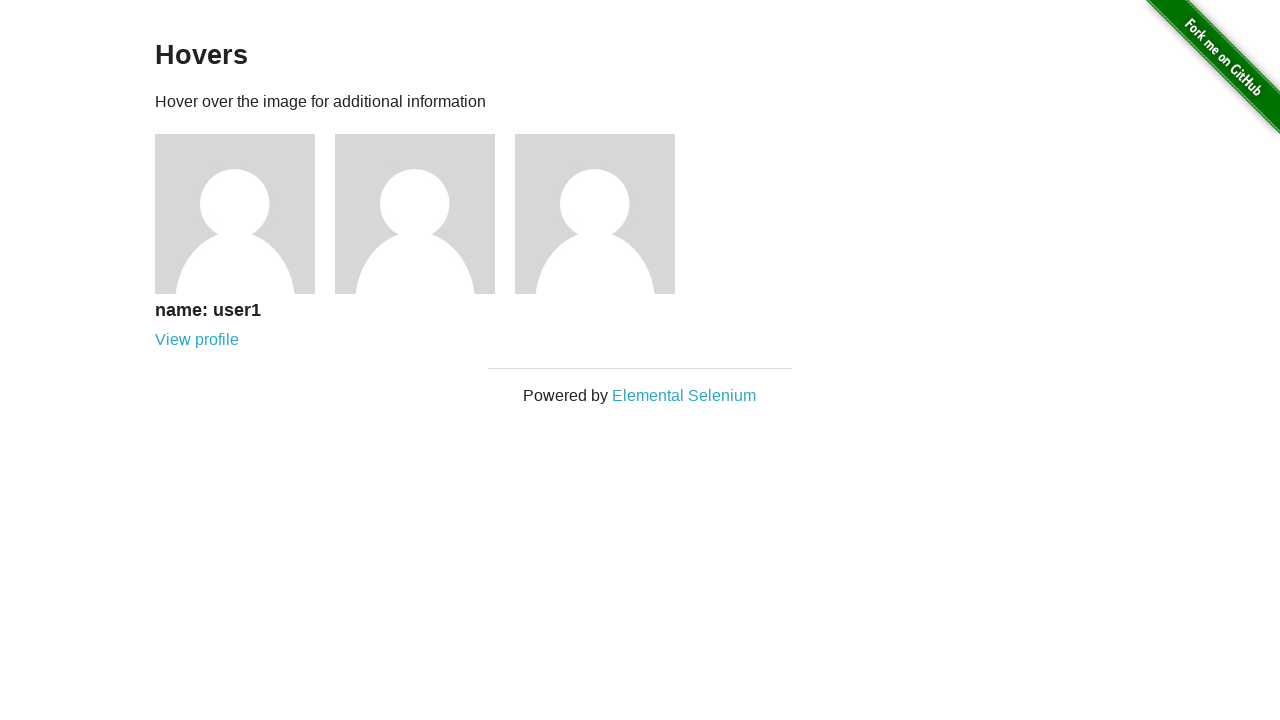

Hovered over second user image to reveal hidden information at (415, 214) on xpath=//*[@id='content']/div/div[2]/img
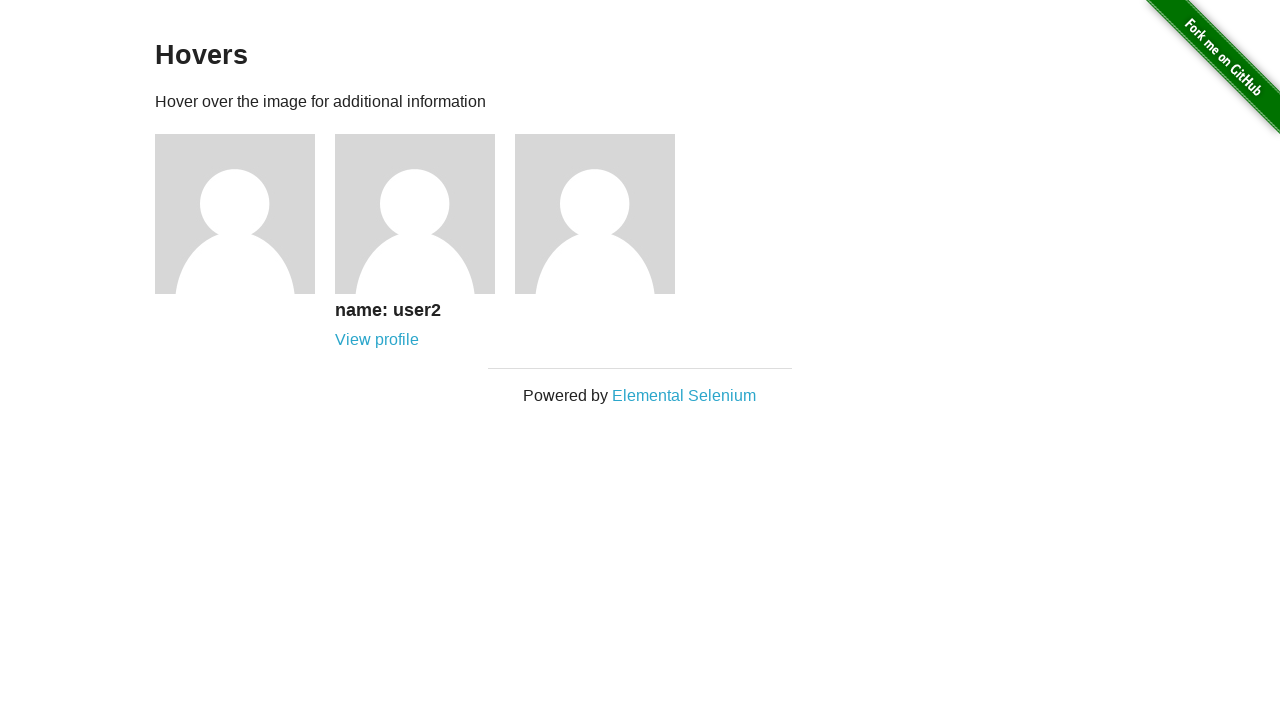

Hovered over third user image to reveal hidden information at (595, 214) on xpath=//*[@id='content']/div/div[3]/img
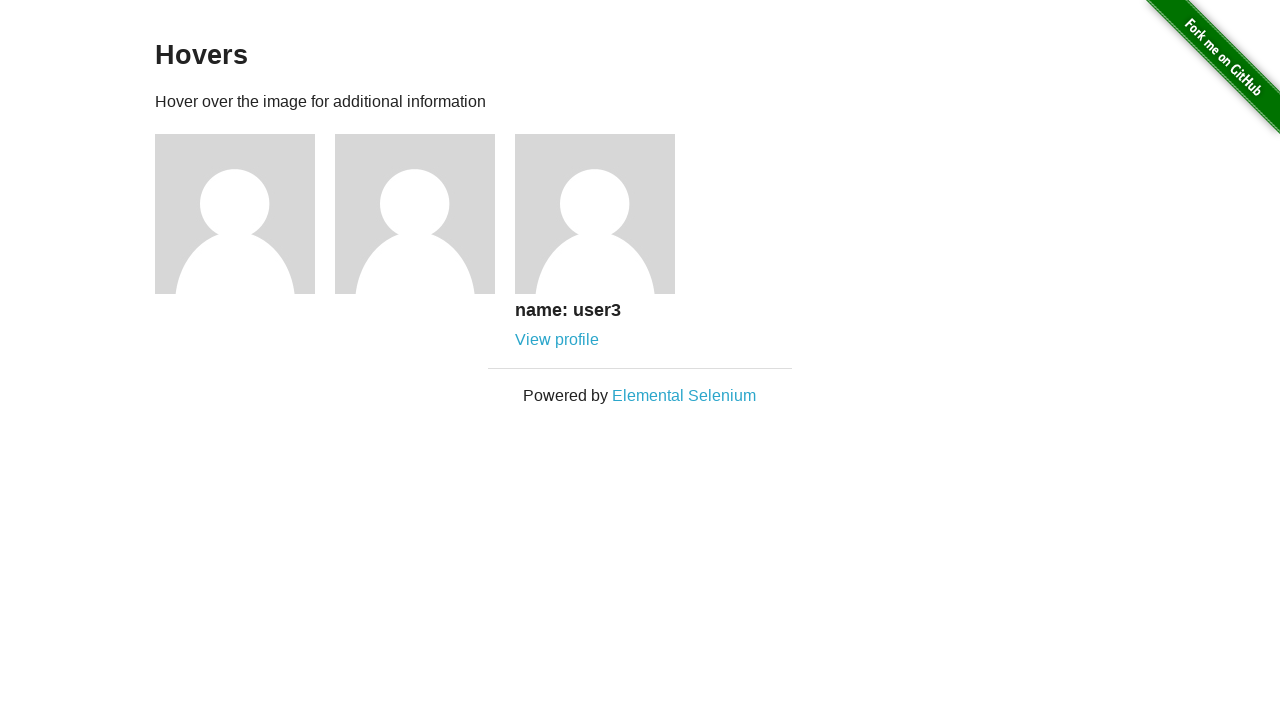

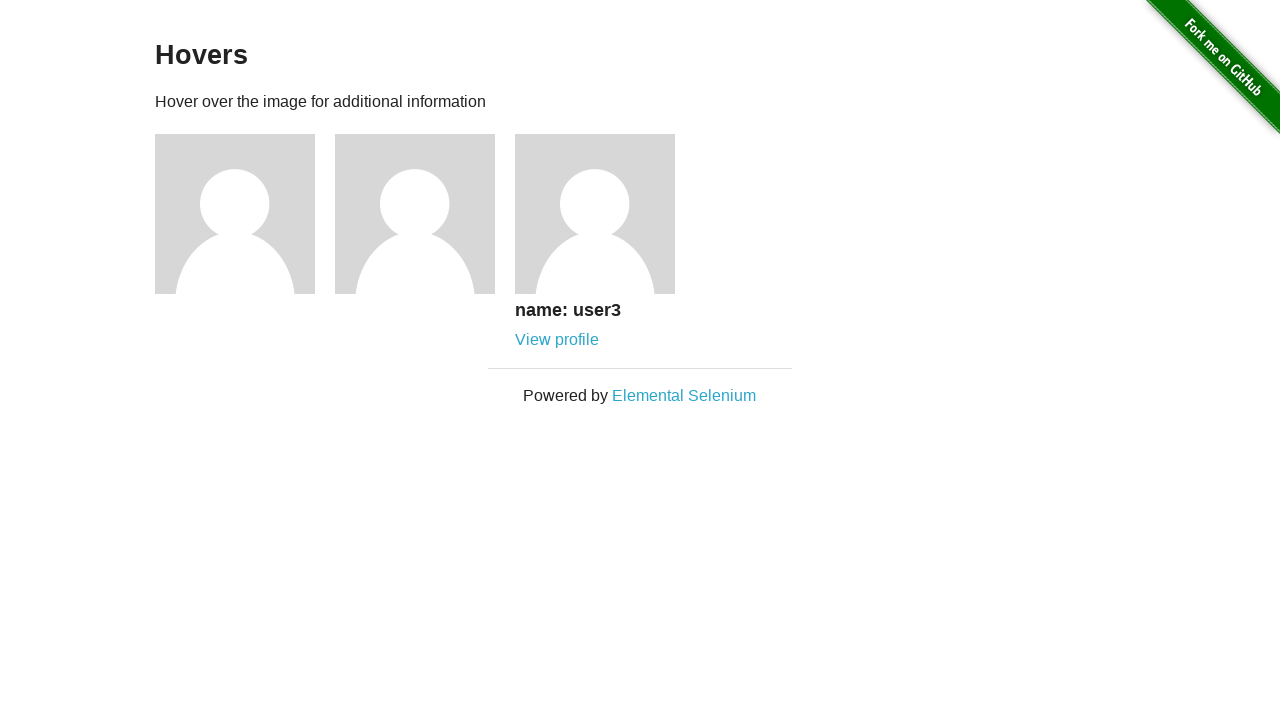